Tests the search functionality with a numeric search query ("2018") to verify that matching blog results are returned.

Starting URL: https://divui.com/blog

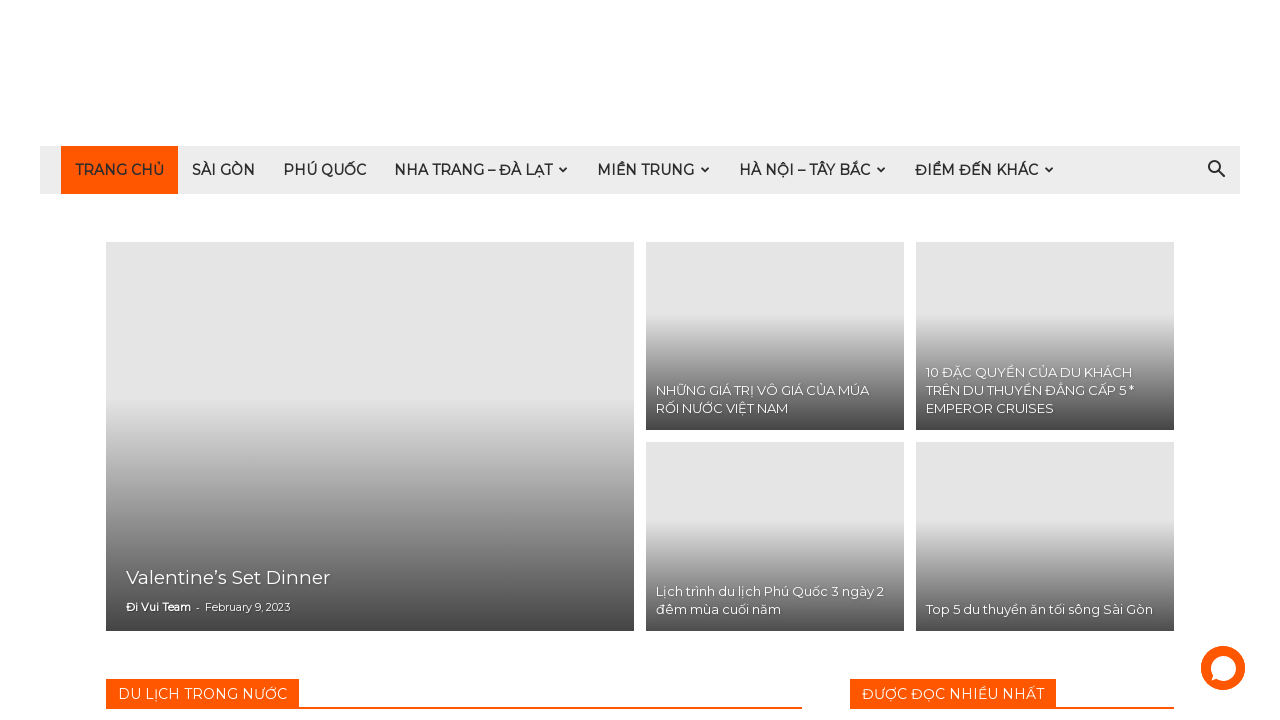

Clicked search icon to open search input at (1216, 170) on i.td-icon-search:first-child
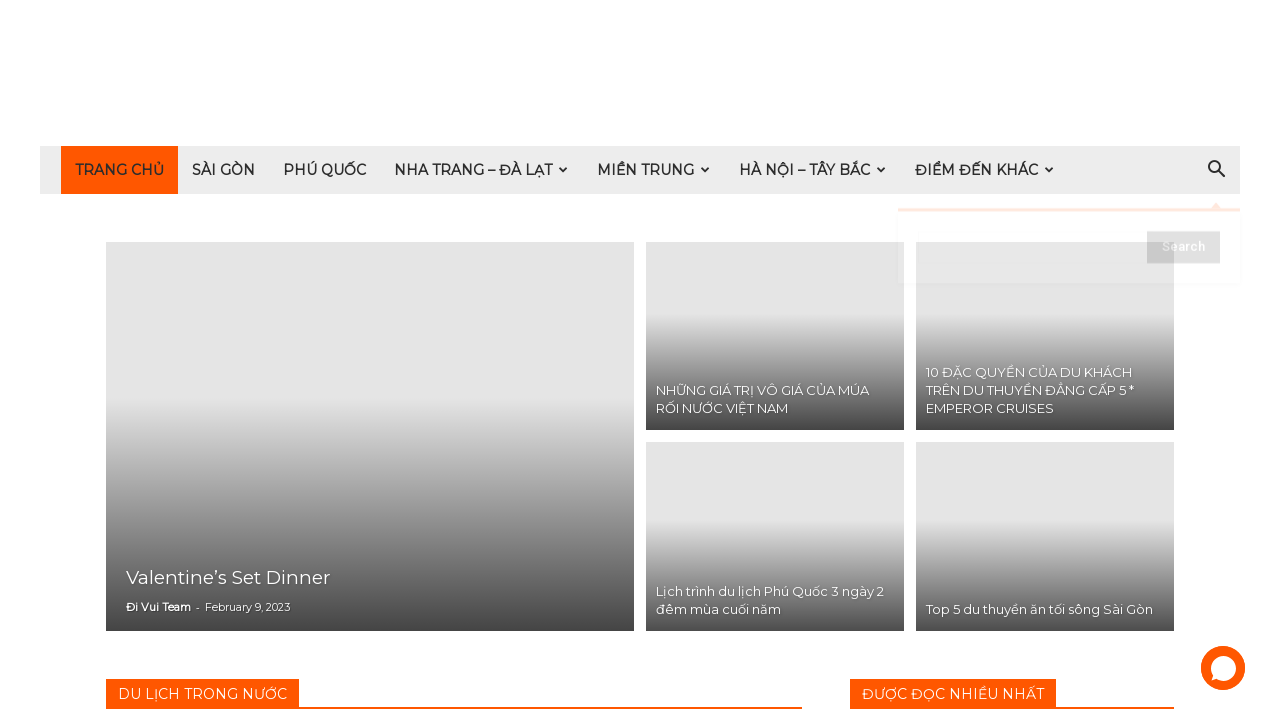

Waited 1 second for search input to load
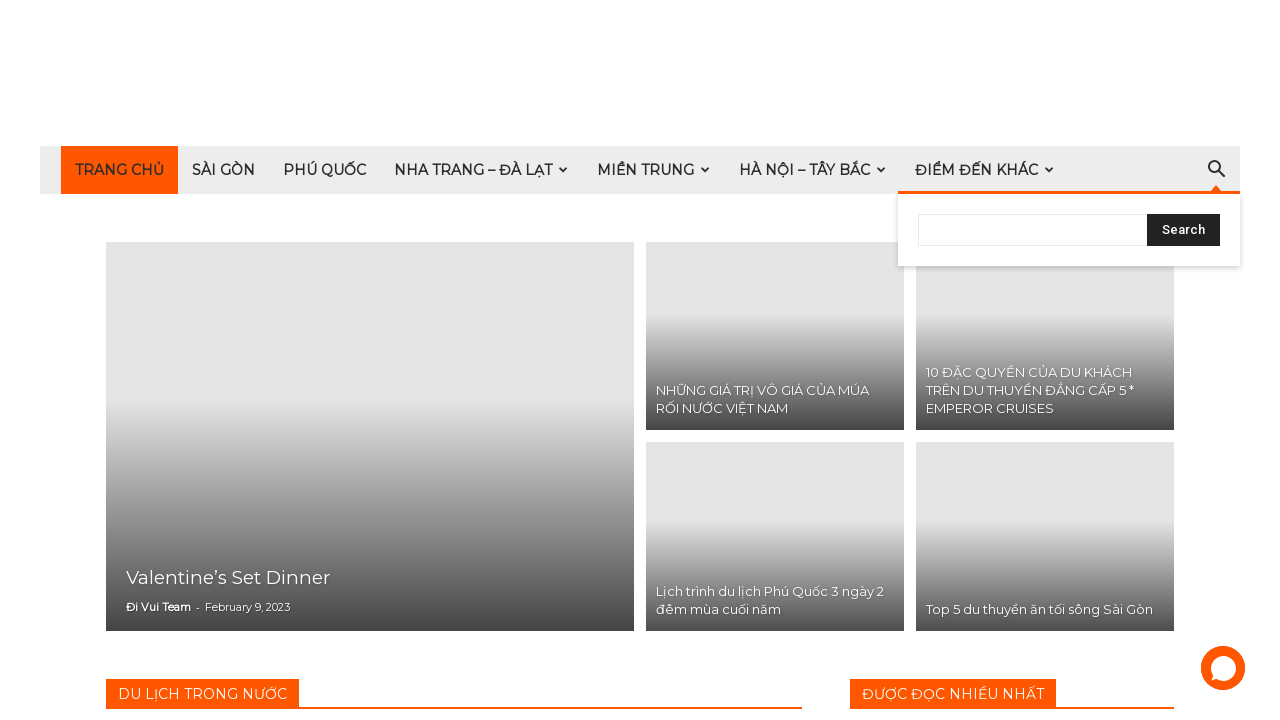

Filled search field with numeric query '2018' on #td-header-search
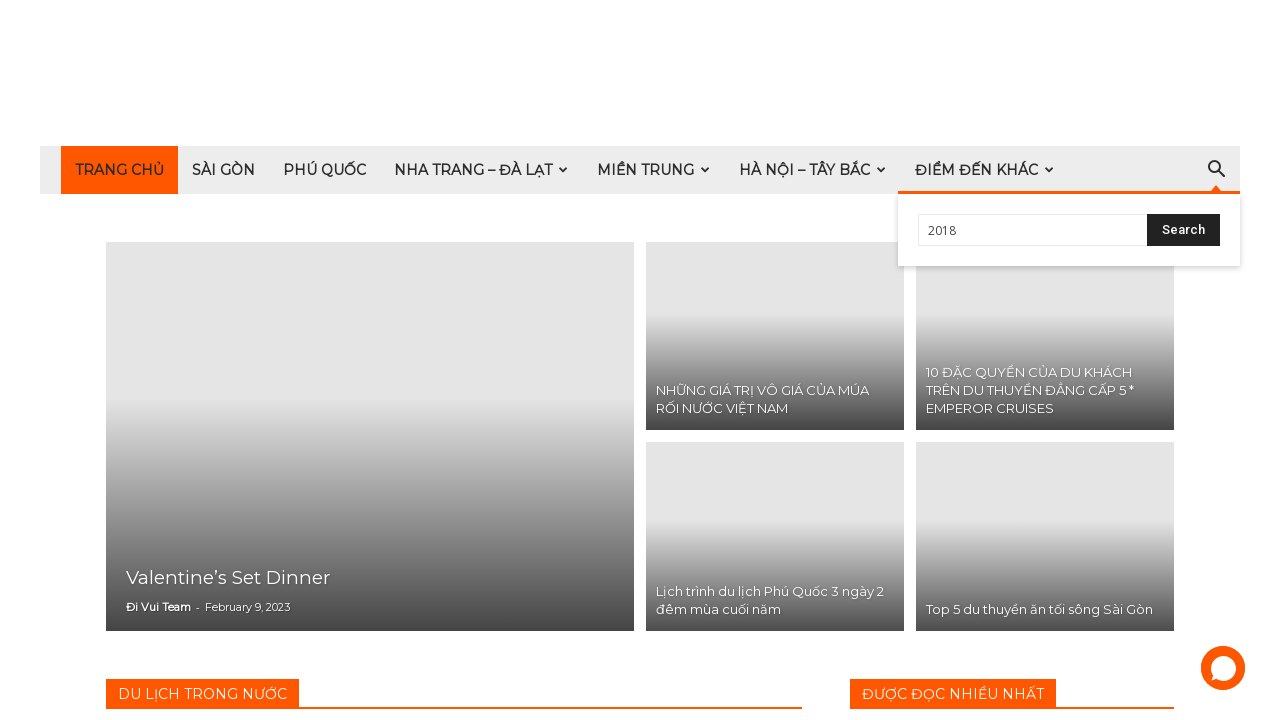

Waited 1 second for search input to process
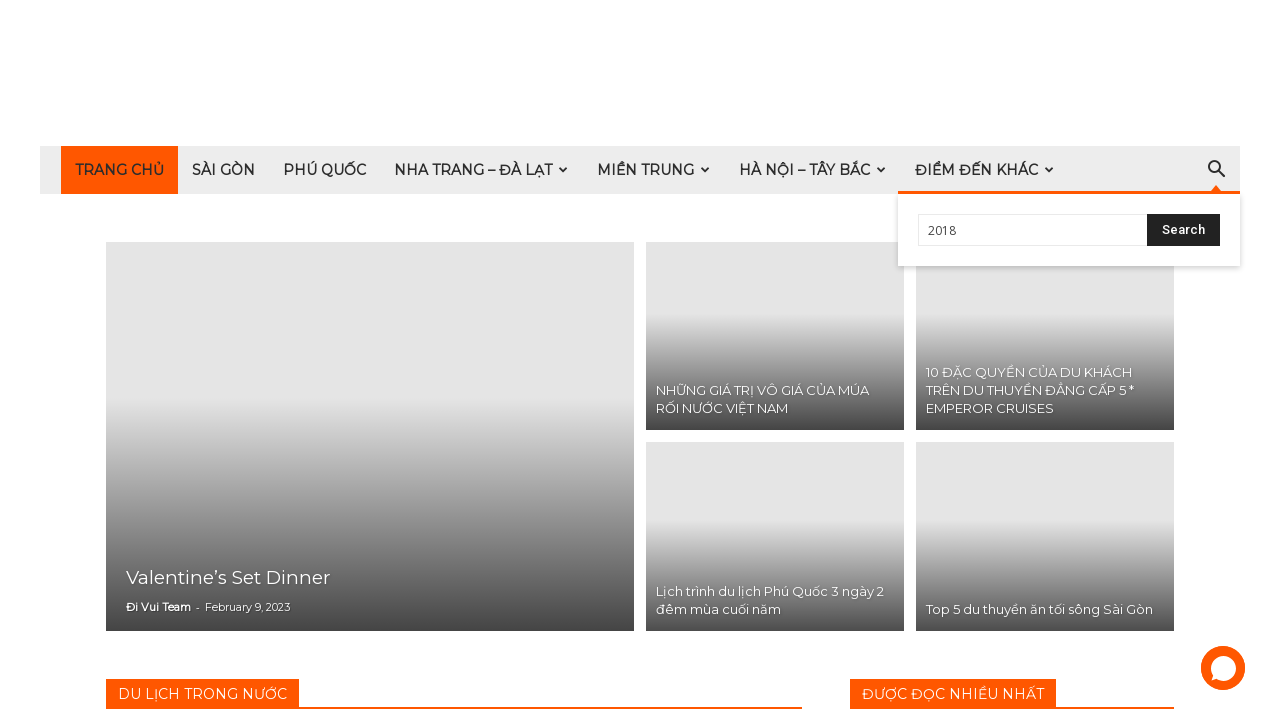

Clicked search submit button to search for '2018' at (1184, 230) on #td-header-search-top
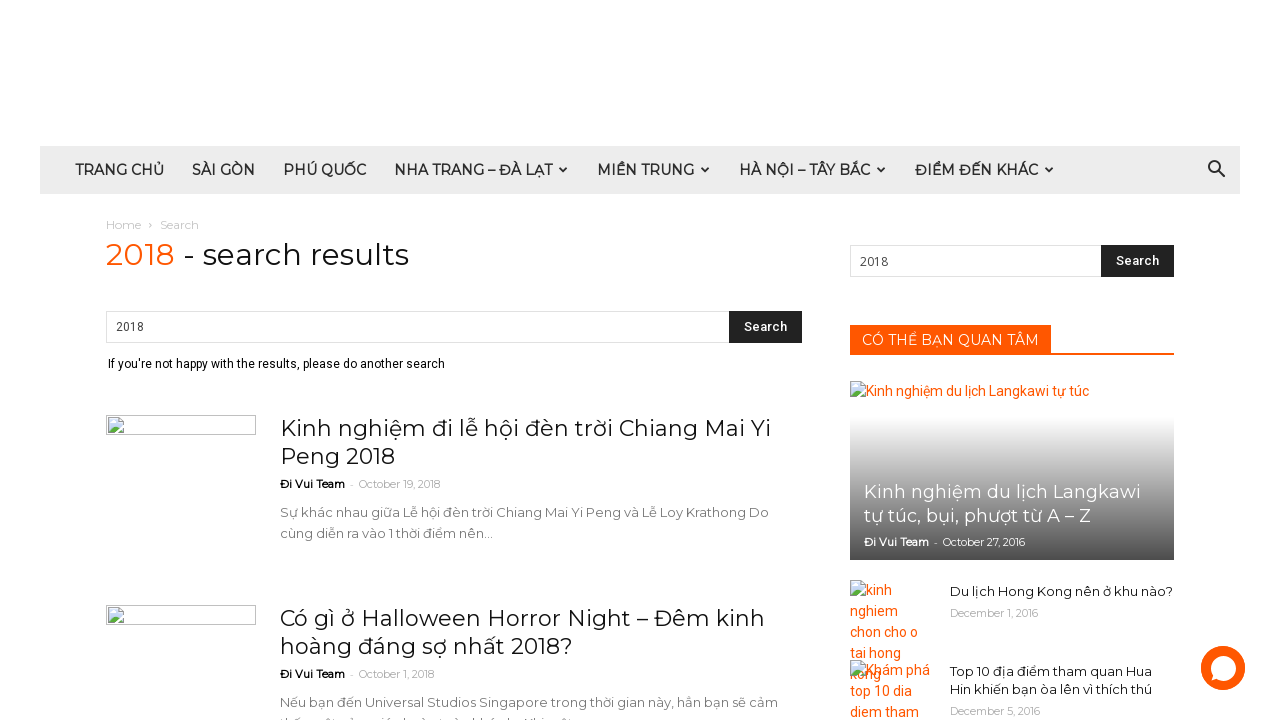

Blog search results loaded and displayed
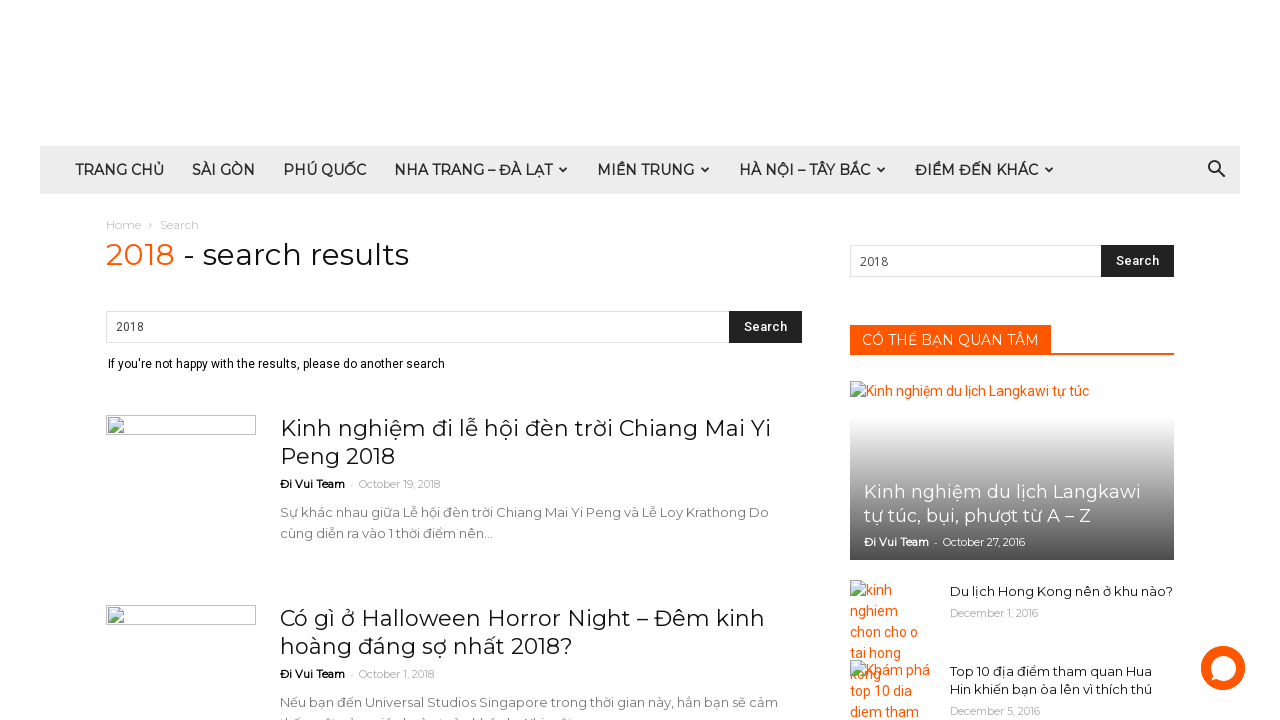

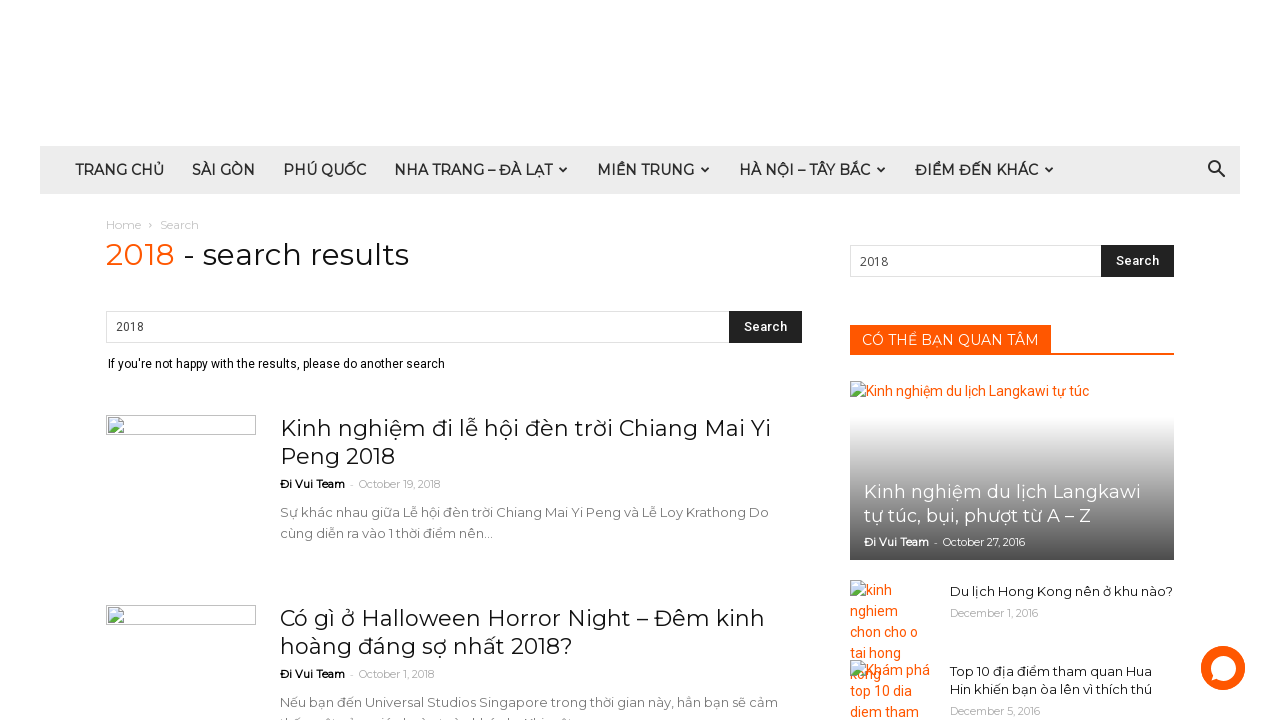